Clicks reveal button and waits for the input field to become visible

Starting URL: https://www.selenium.dev/selenium/web/dynamic.html

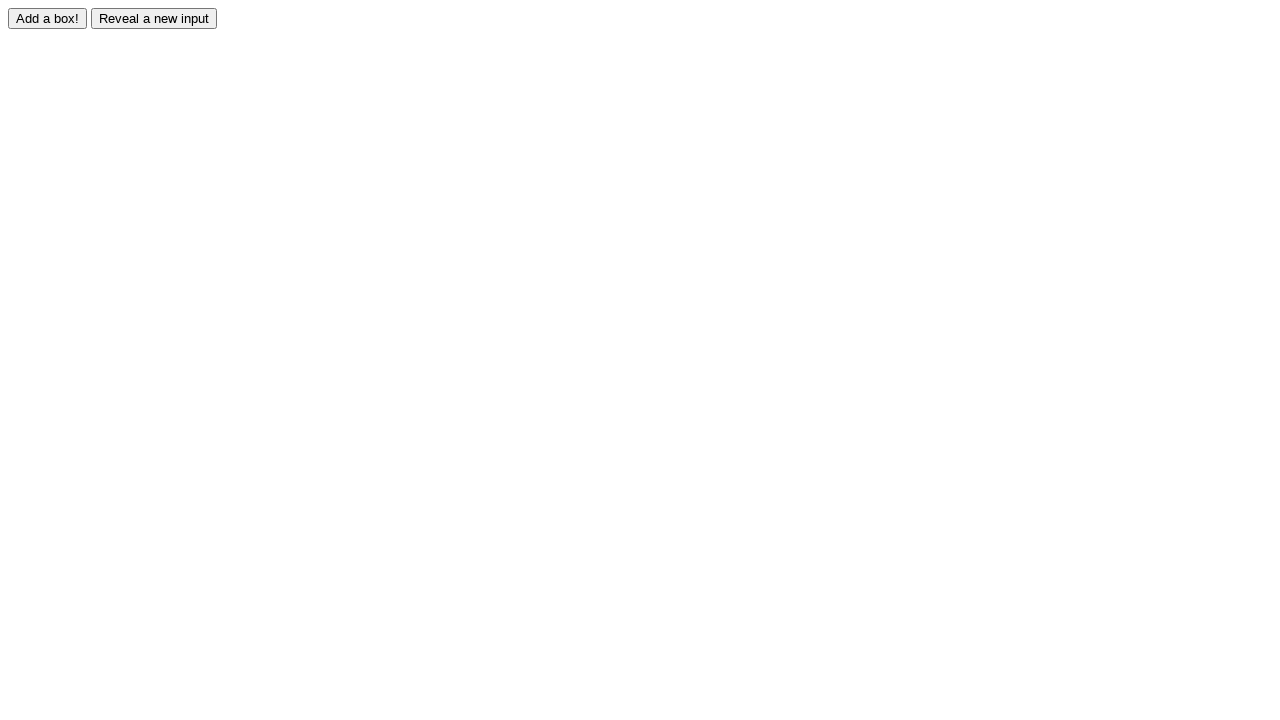

Clicked reveal button to show hidden input field at (154, 18) on input#reveal
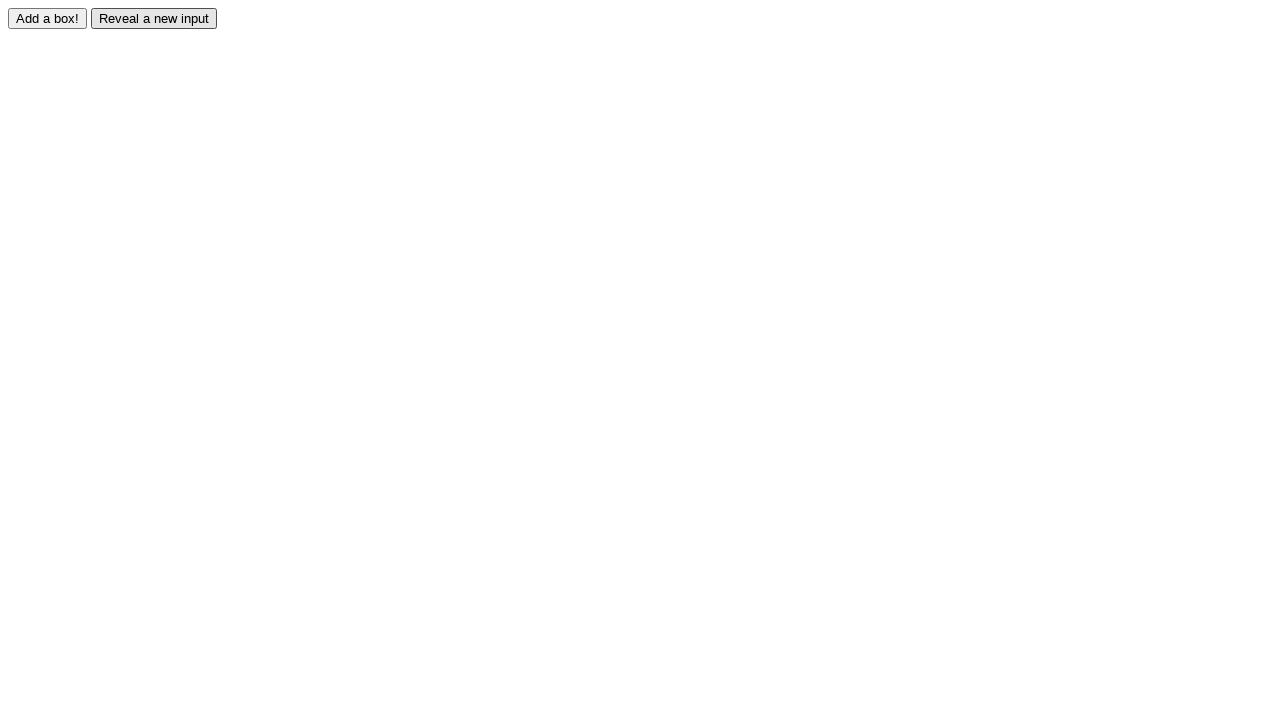

Input field became visible after clicking reveal button
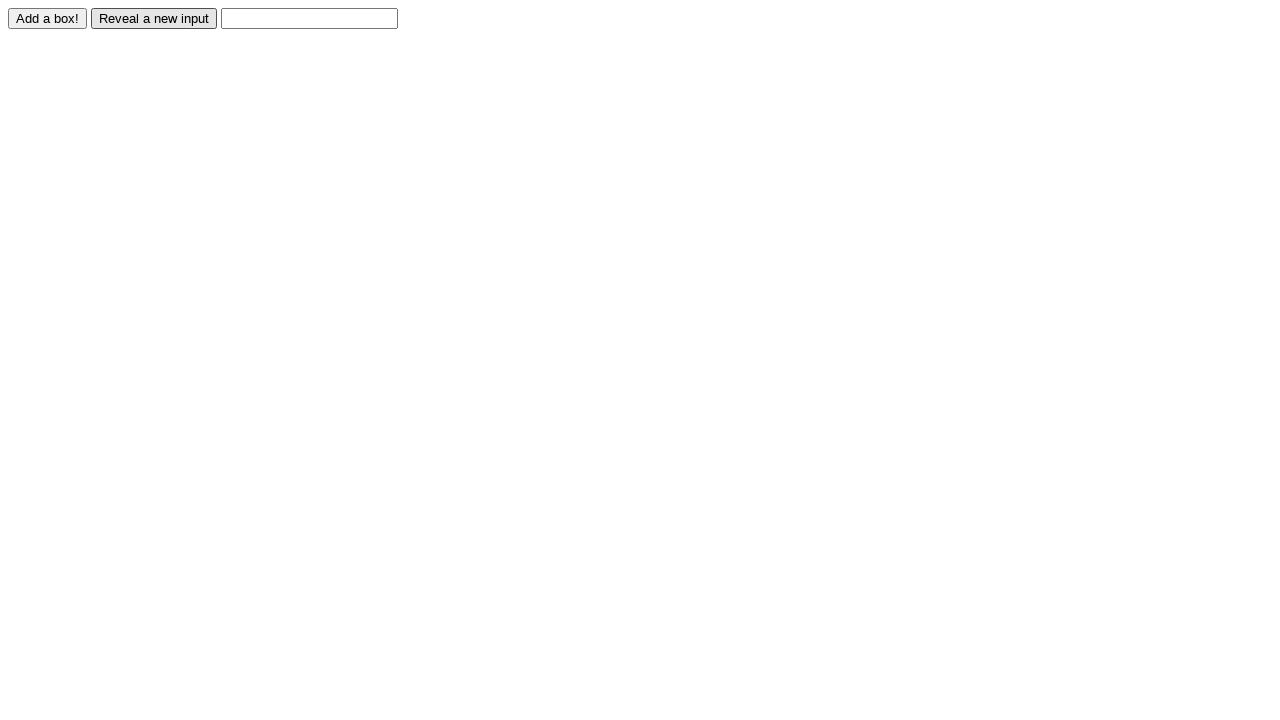

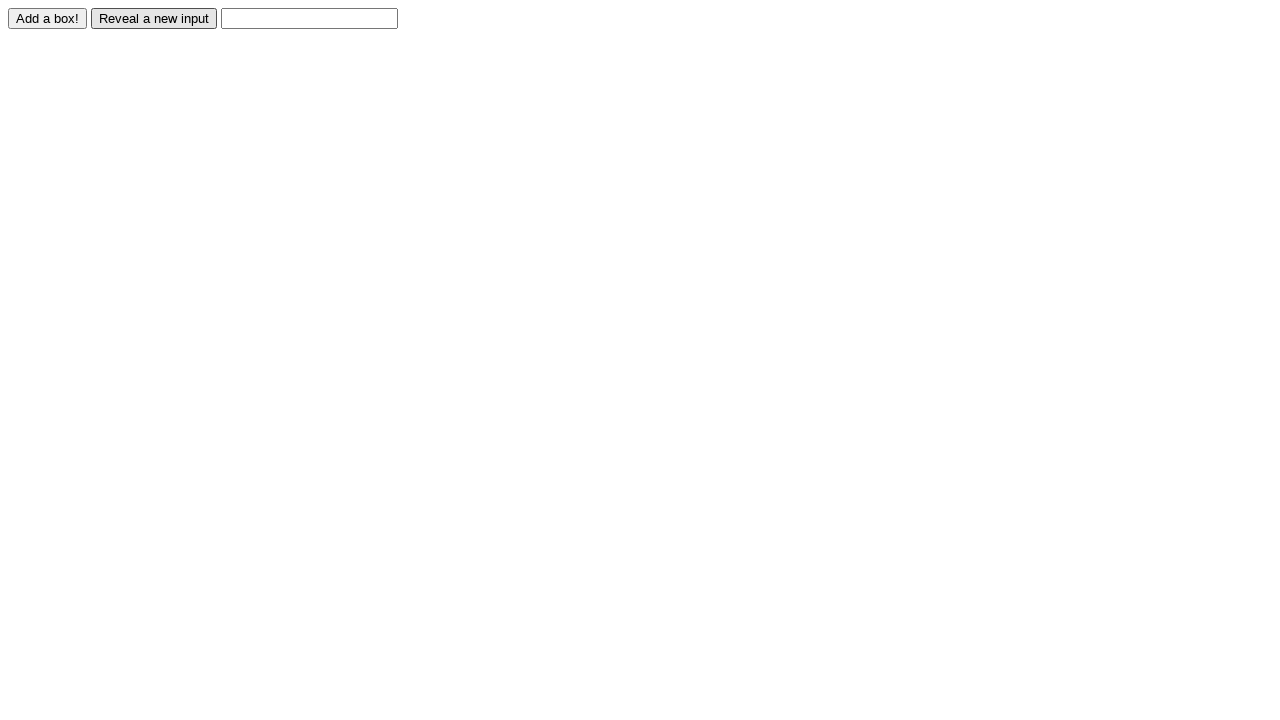